Tests implicit wait functionality by clicking a button that triggers dynamic content and then interacting with a textbox that appears after a delay

Starting URL: https://www.hyrtutorials.com/p/waits-demo.html

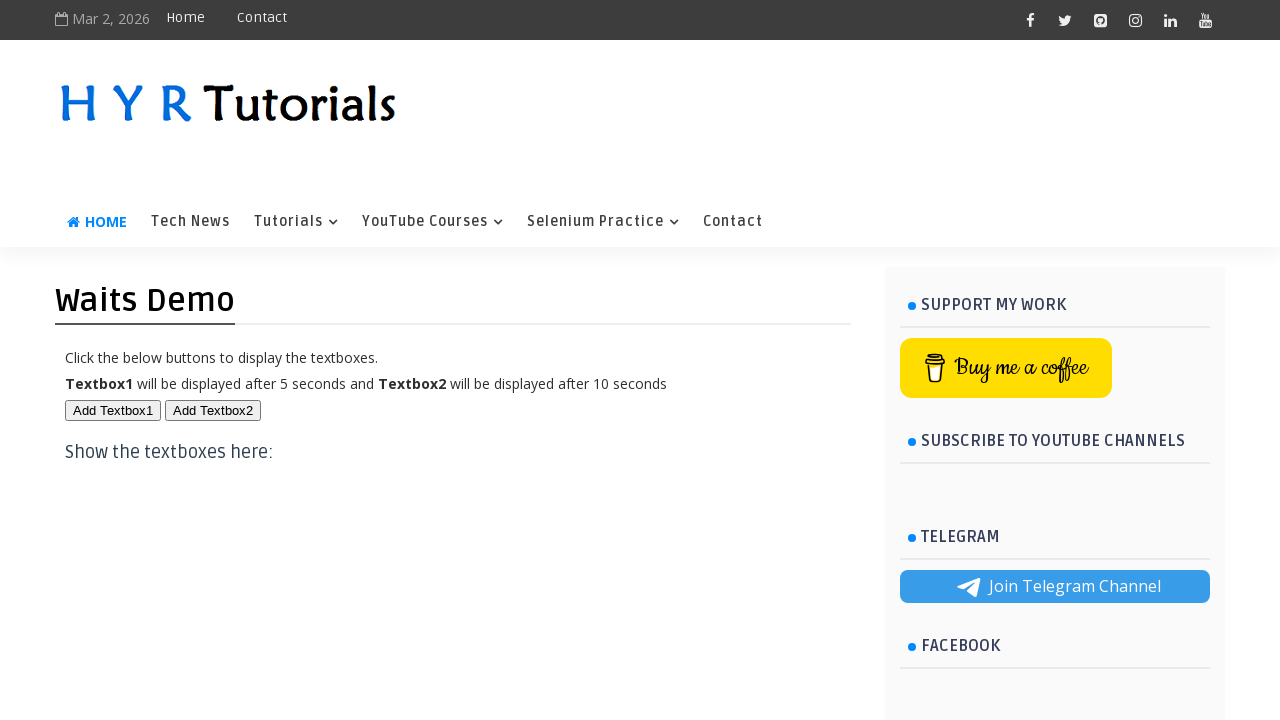

Clicked button to trigger dynamic content at (213, 410) on button#btn2
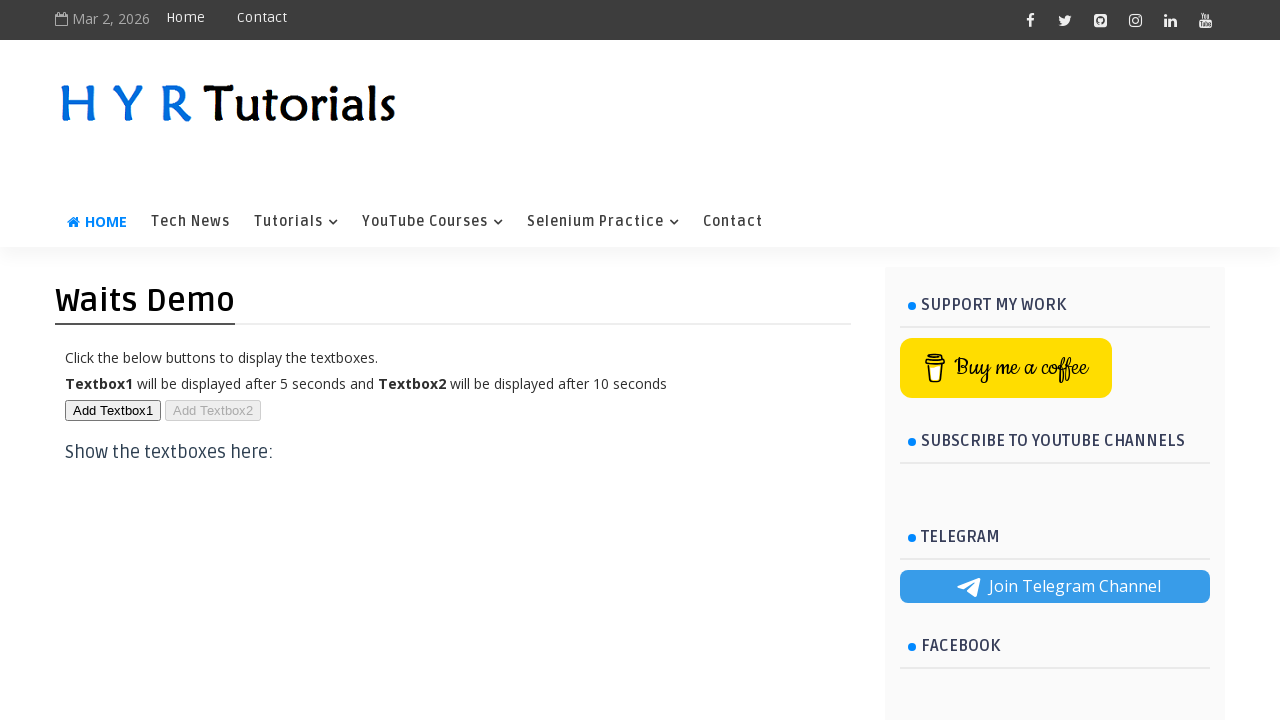

Waited for dynamically appearing textbox to be visible
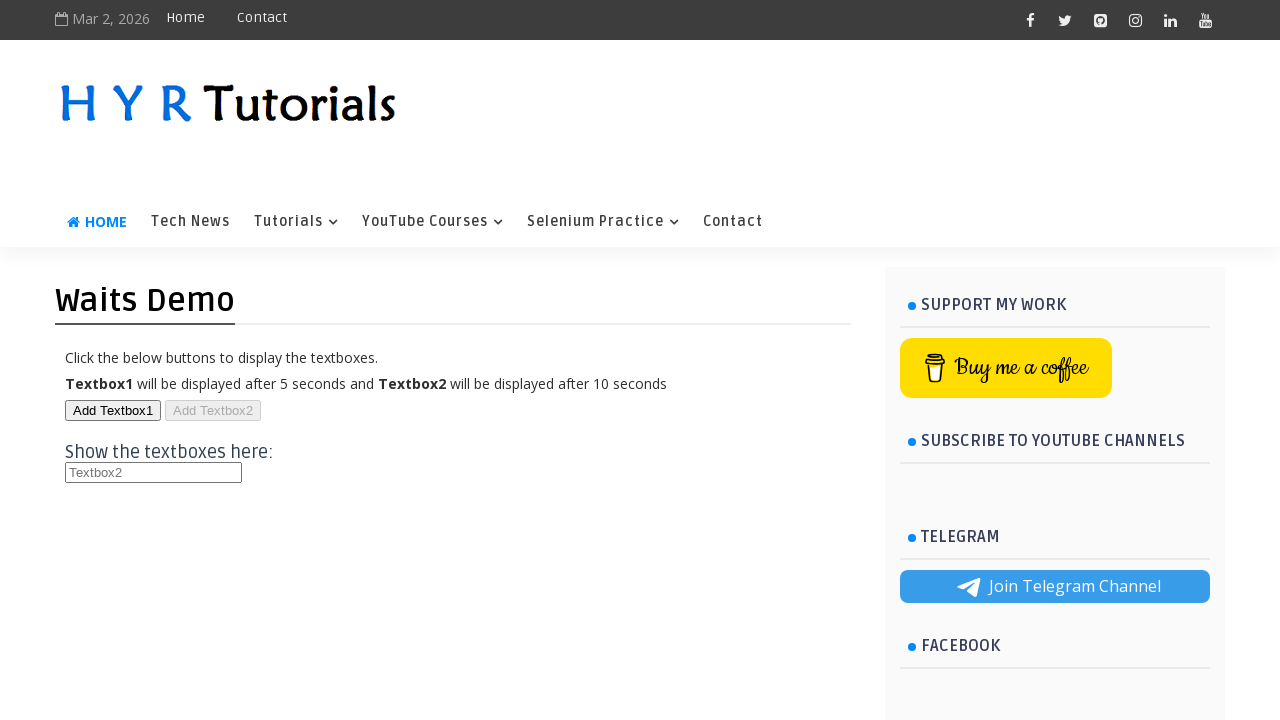

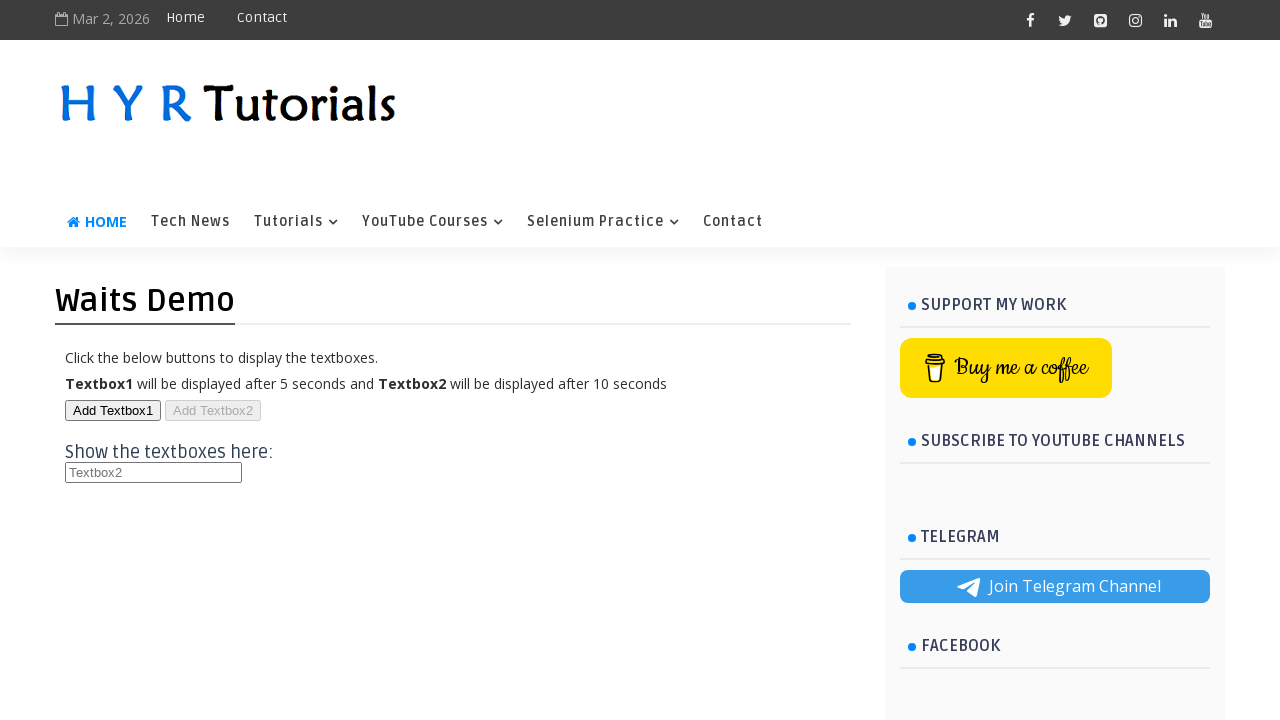